Tests pagination functionality on a books catalog website by navigating through multiple pages using the "next" button and verifying that book products load on each page.

Starting URL: https://books.toscrape.com

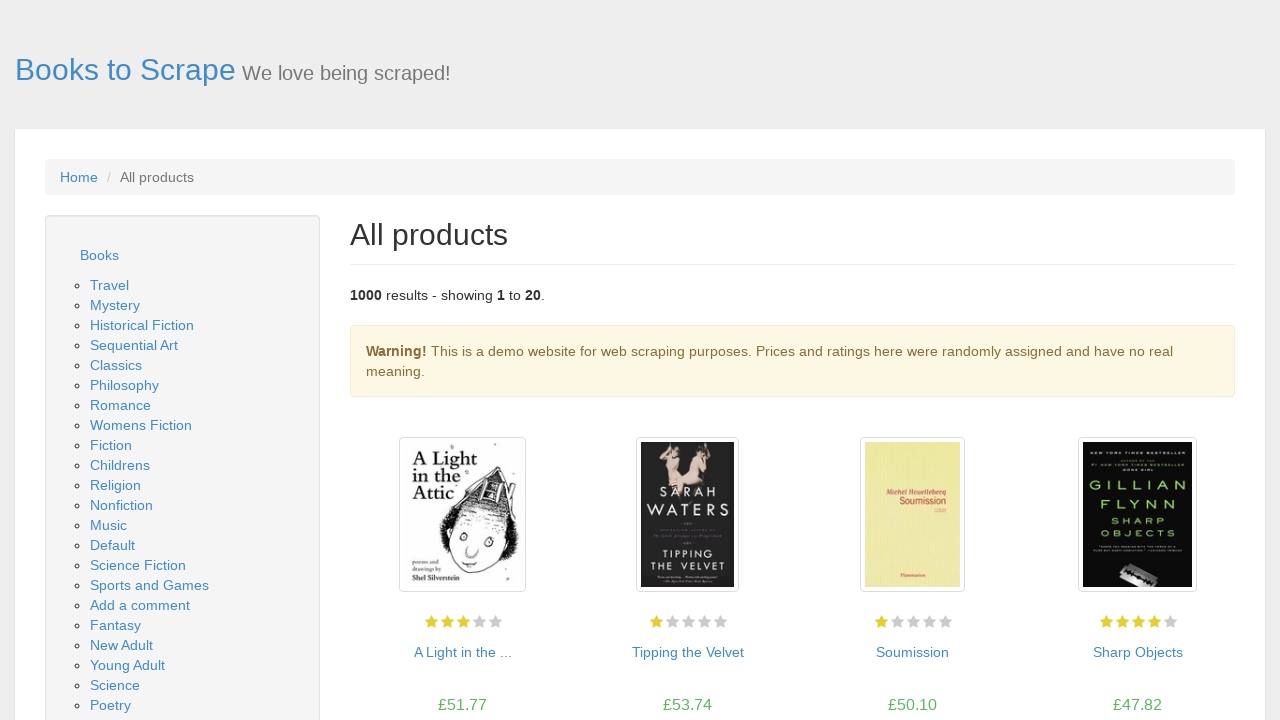

Waited for books to load on first page
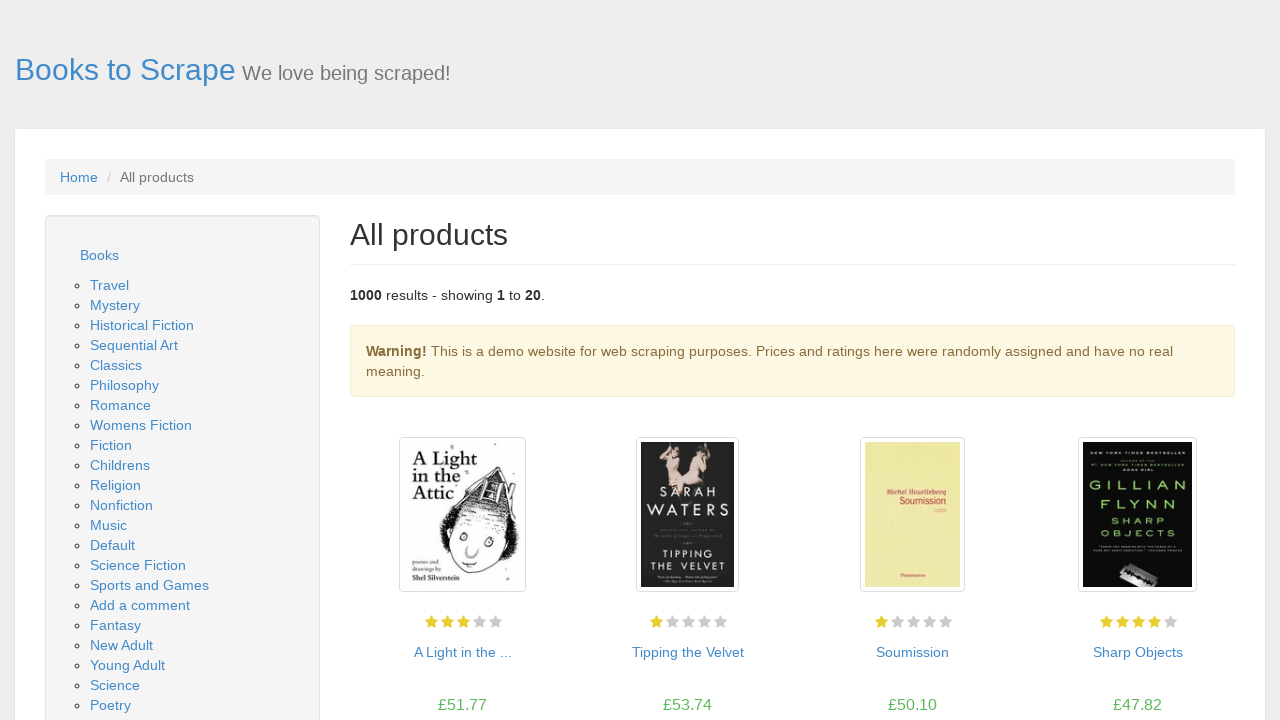

Verified 20 books are present on first page
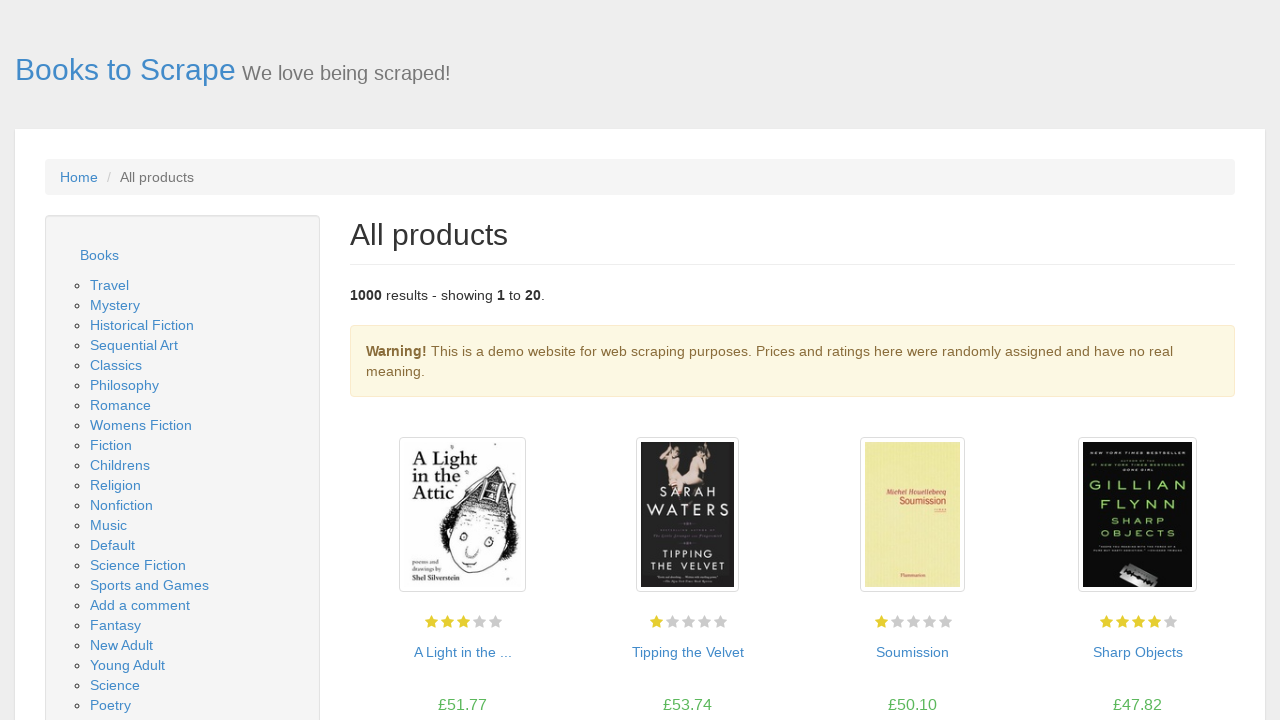

Clicked next button to navigate to next page at (1206, 654) on li.next a
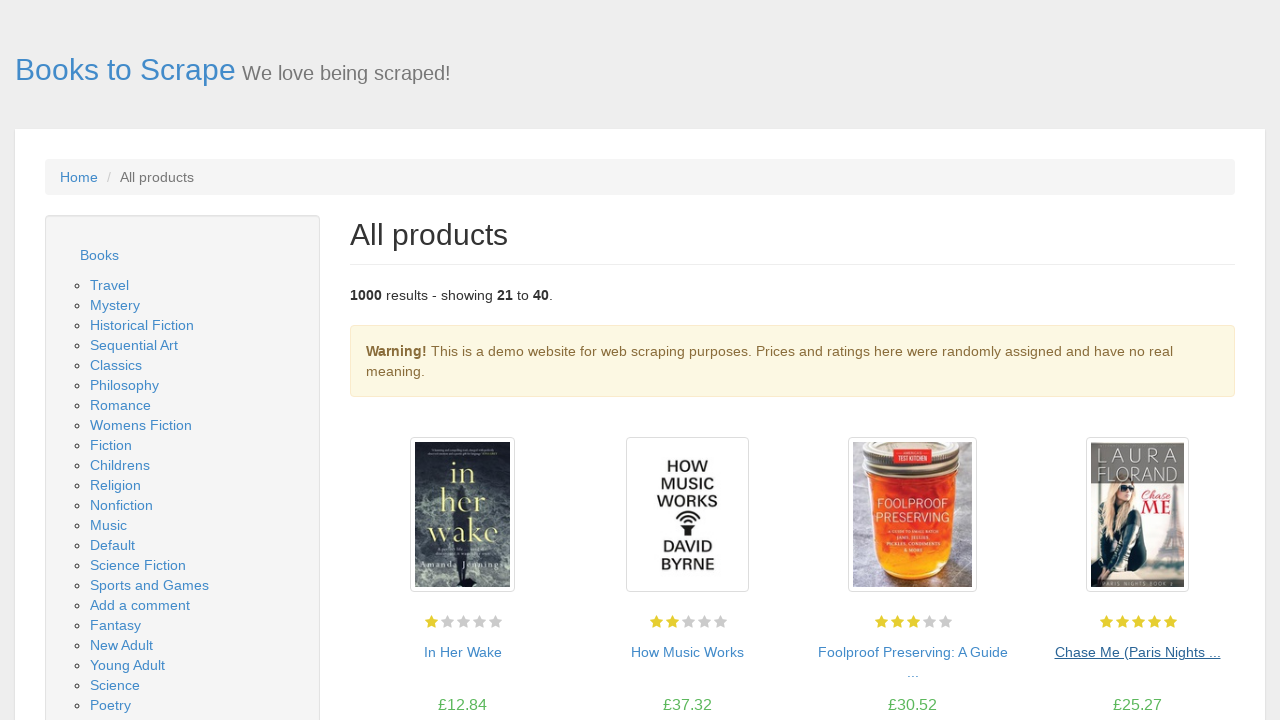

URL changed after clicking next button
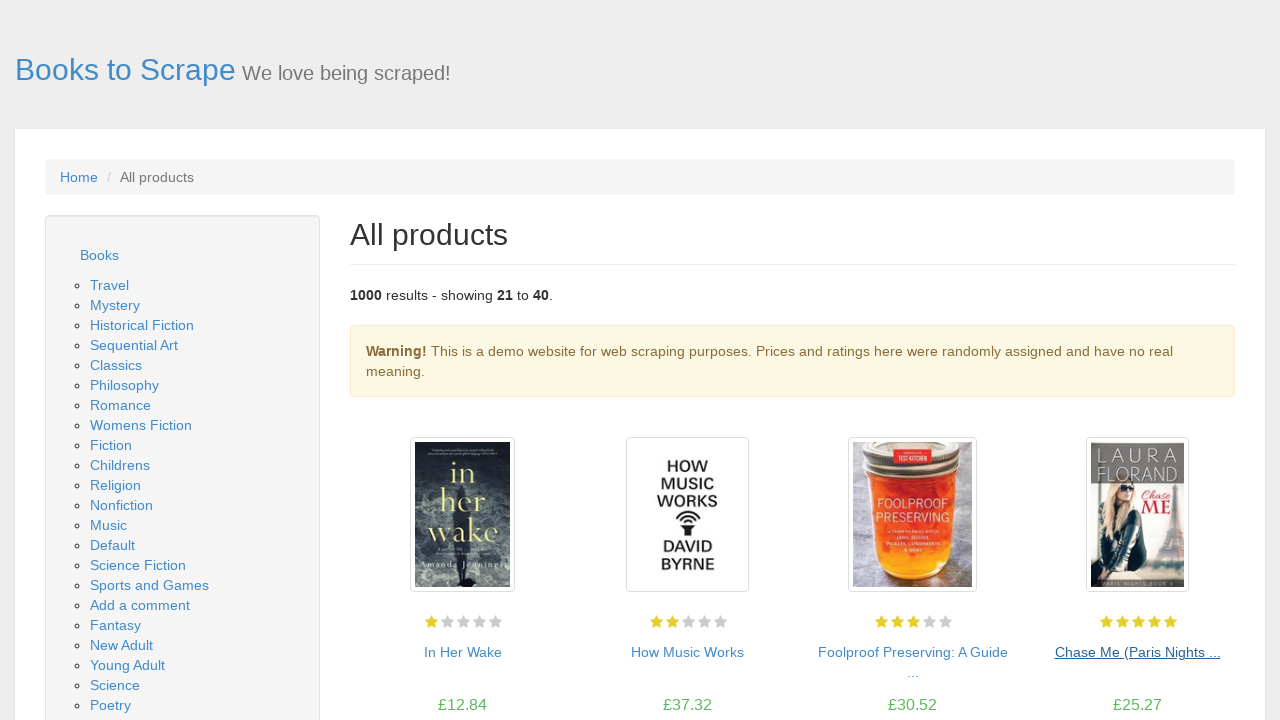

Books loaded on new page
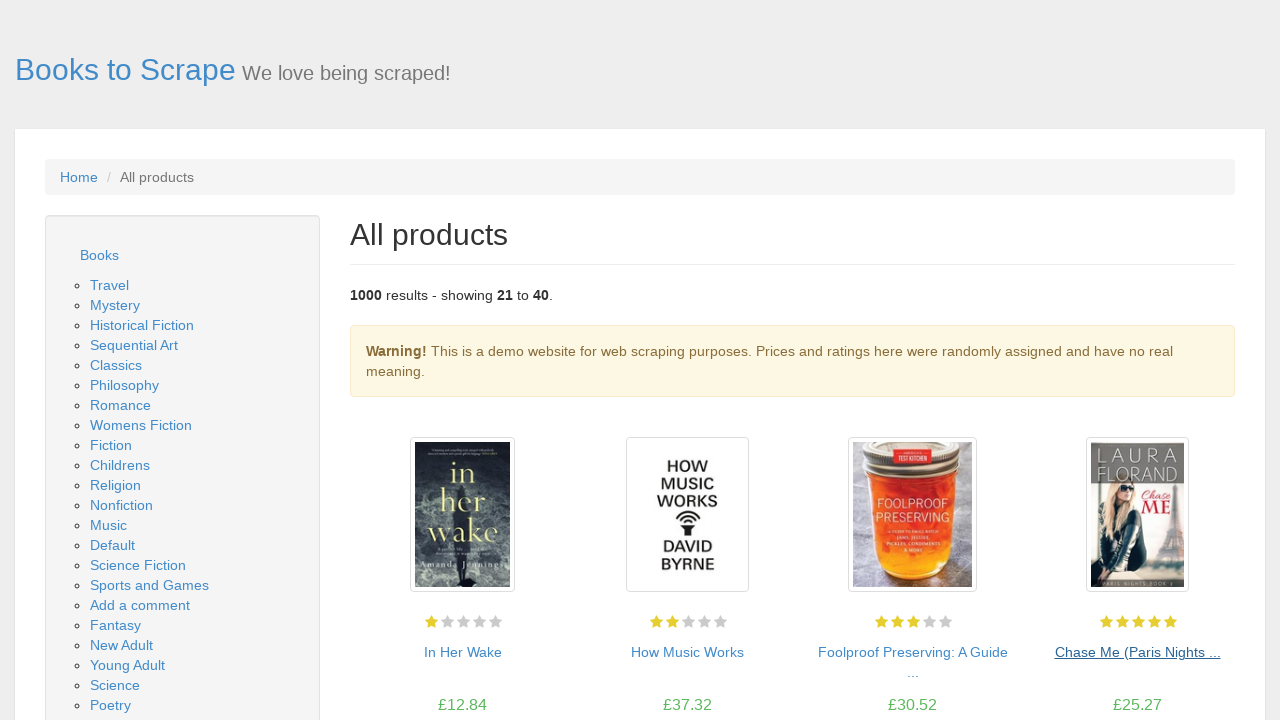

Verified 20 books are present on current page
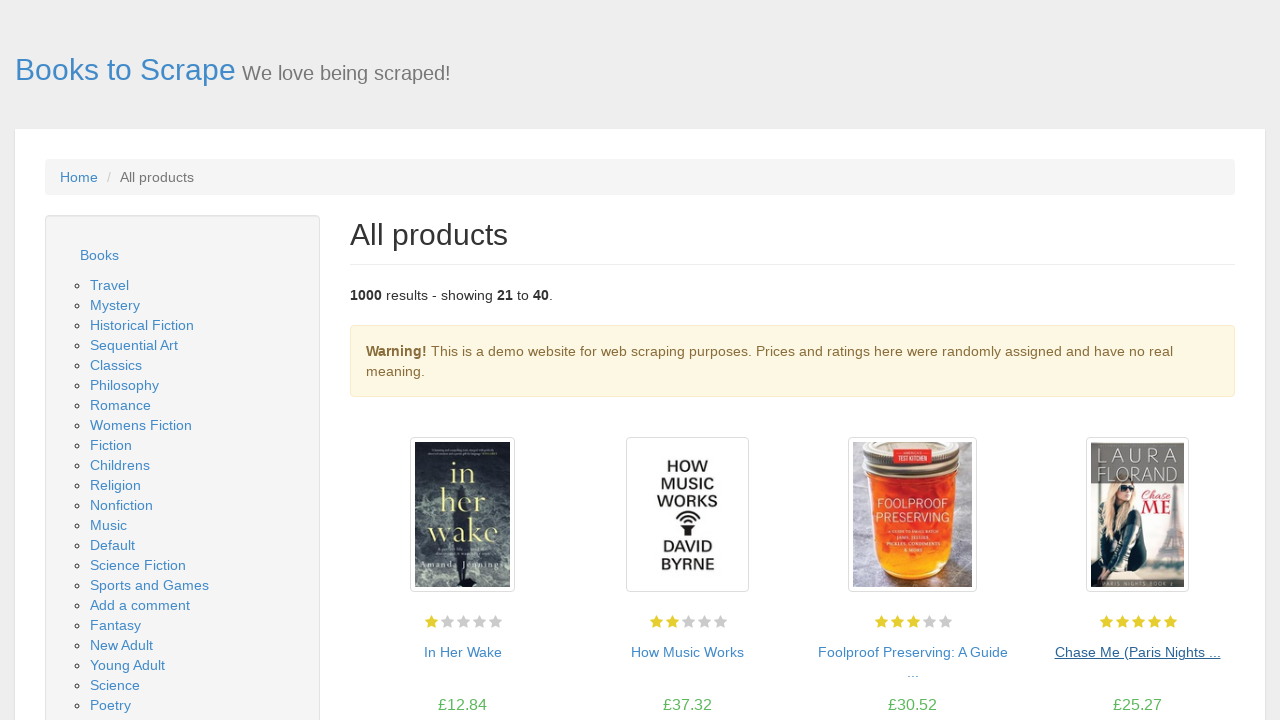

Clicked next button to navigate to next page at (1206, 654) on li.next a
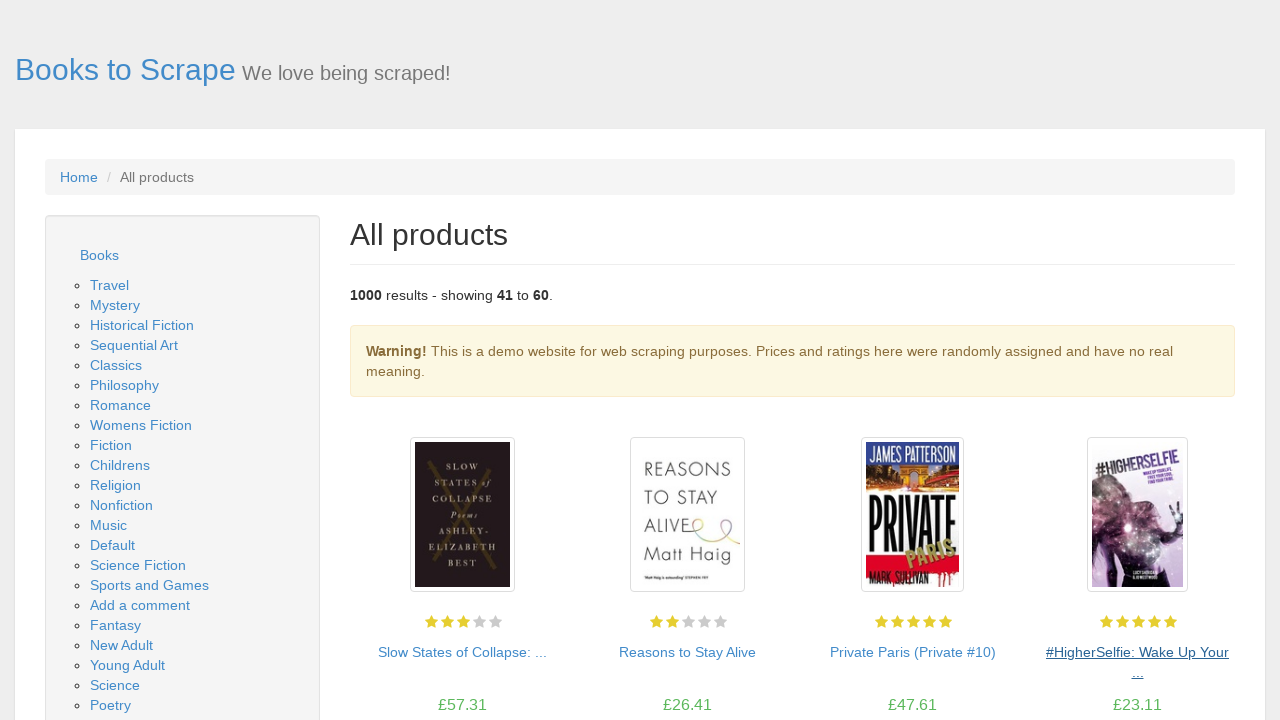

URL changed after clicking next button
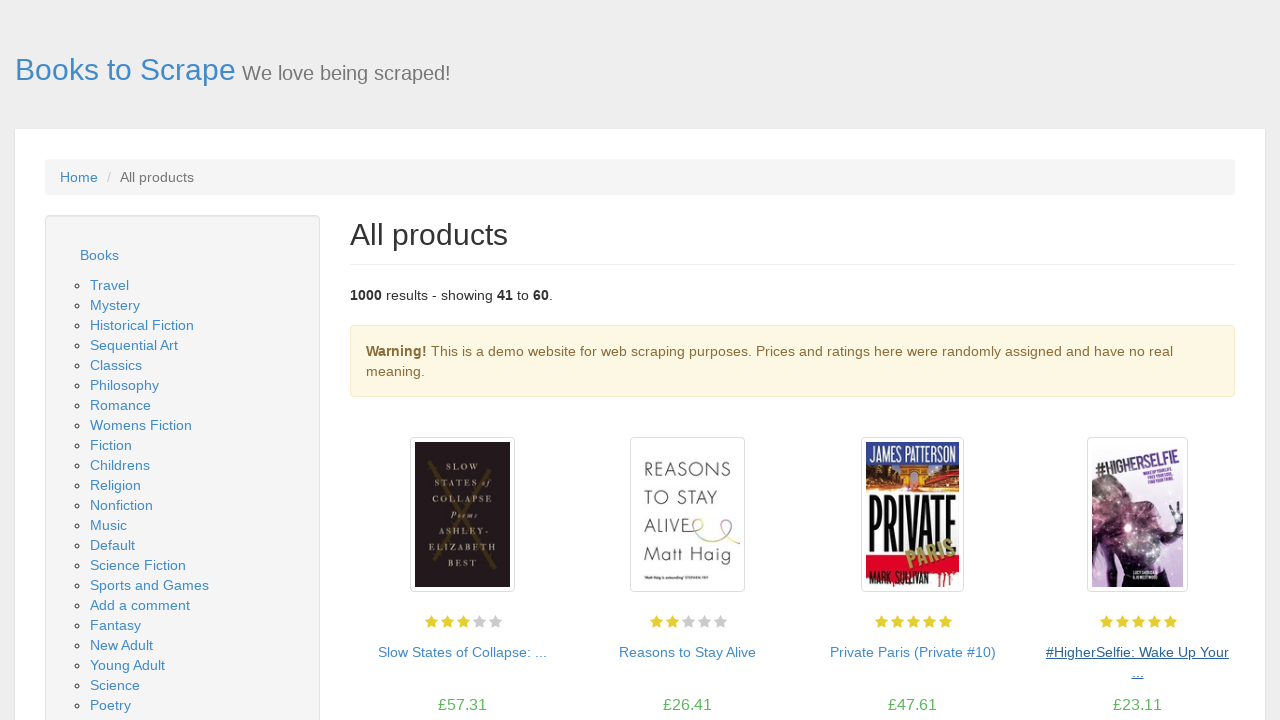

Books loaded on new page
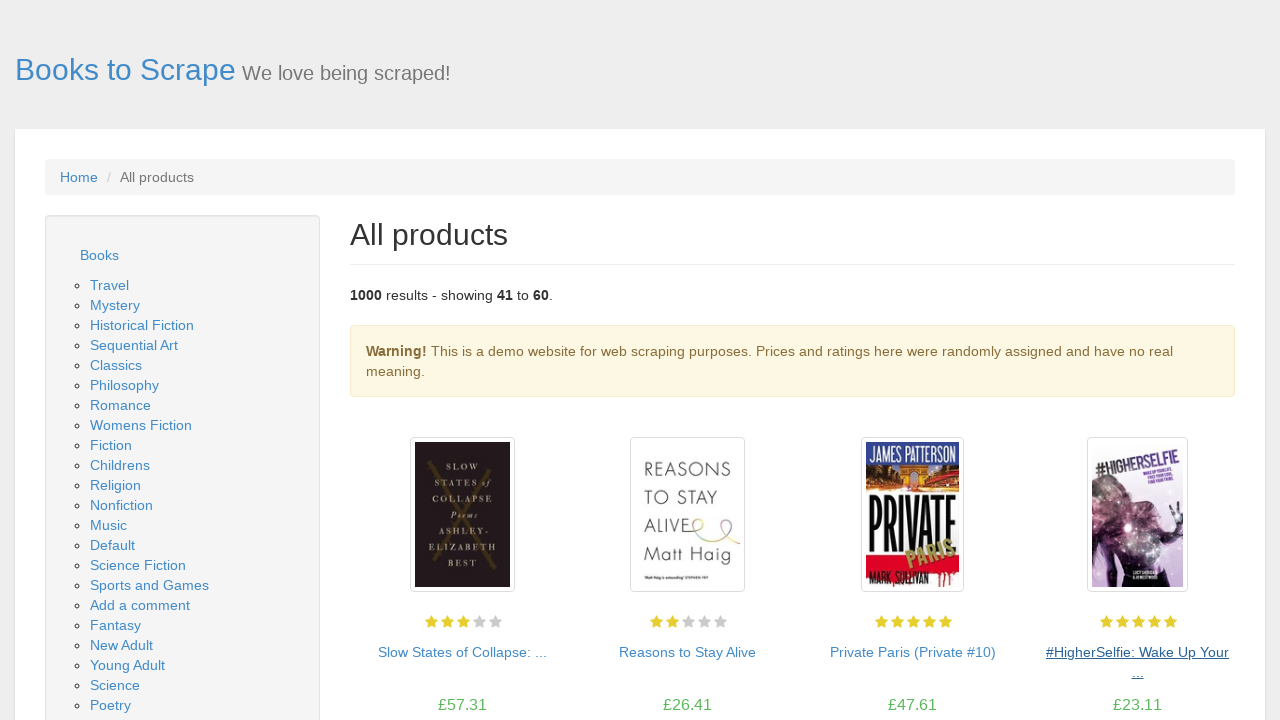

Verified 20 books are present on current page
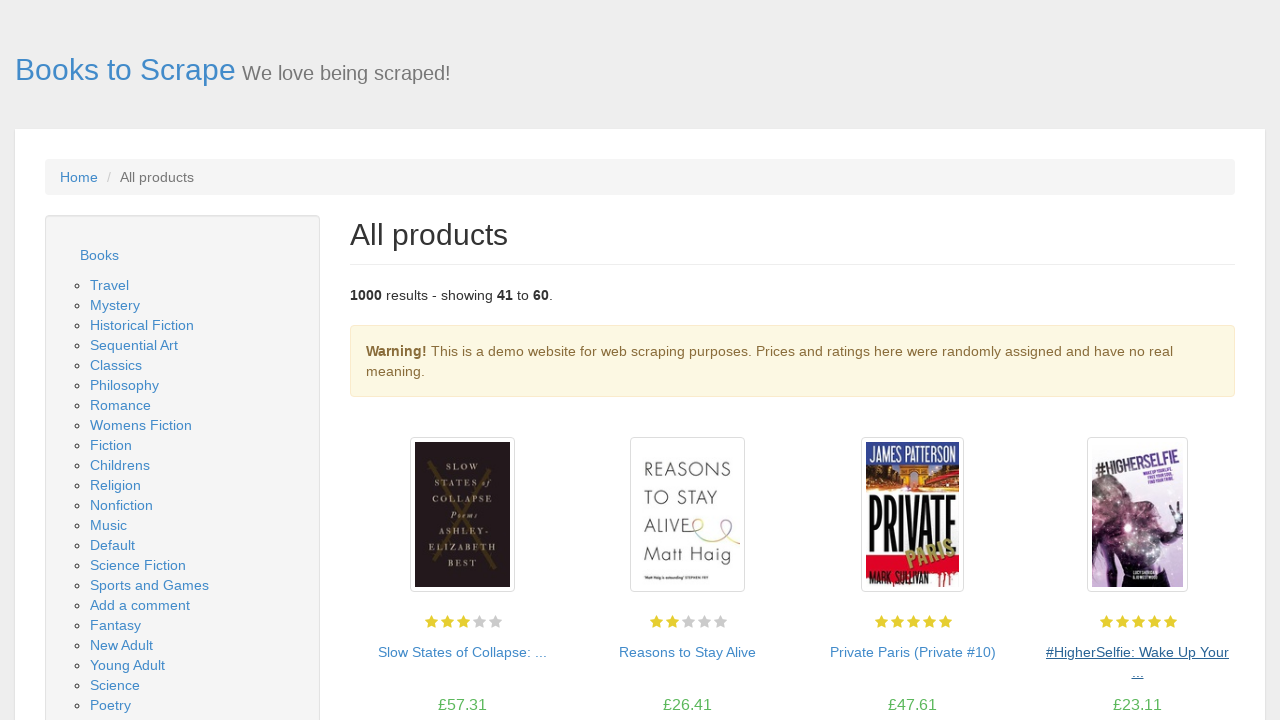

Clicked next button to navigate to next page at (1206, 654) on li.next a
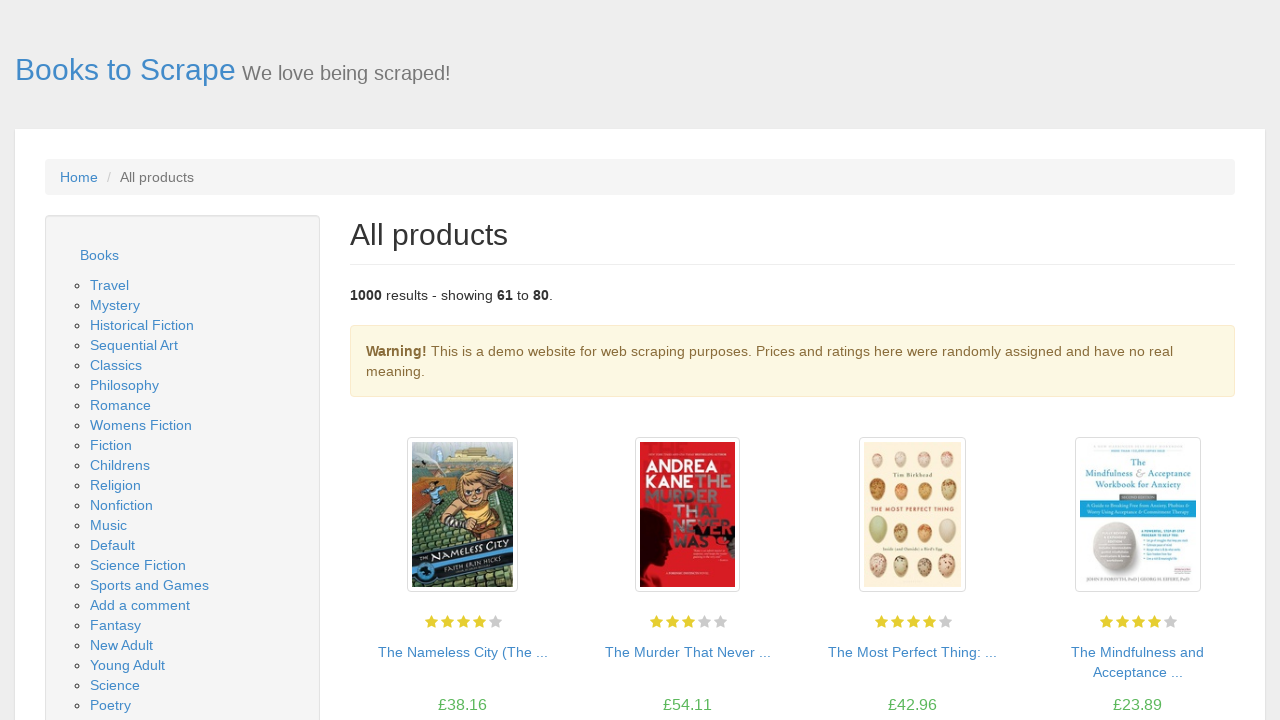

URL changed after clicking next button
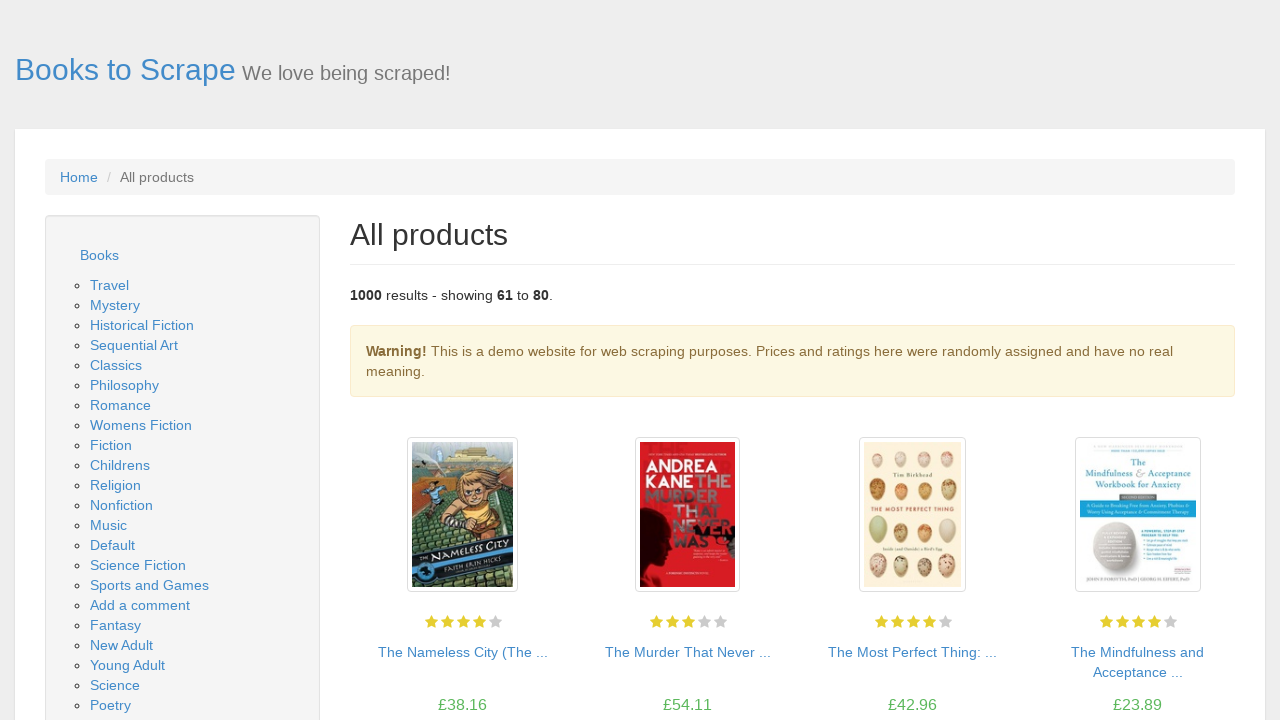

Books loaded on new page
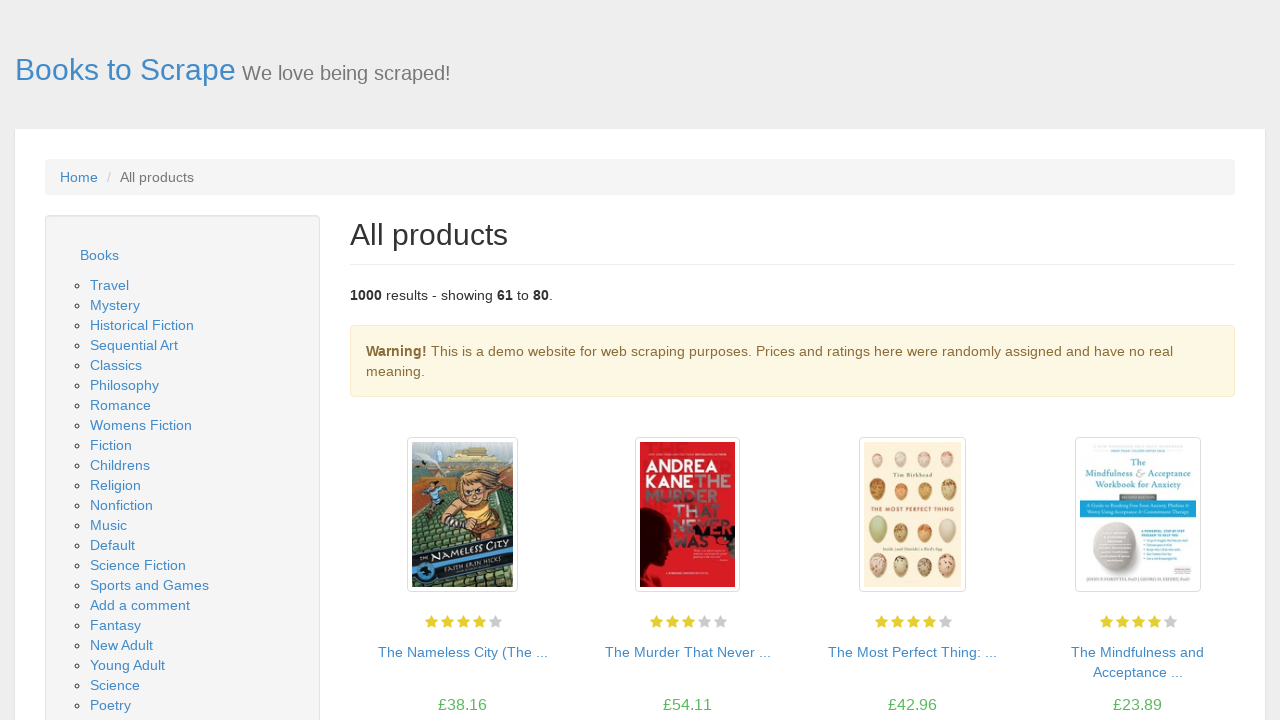

Verified 20 books are present on current page
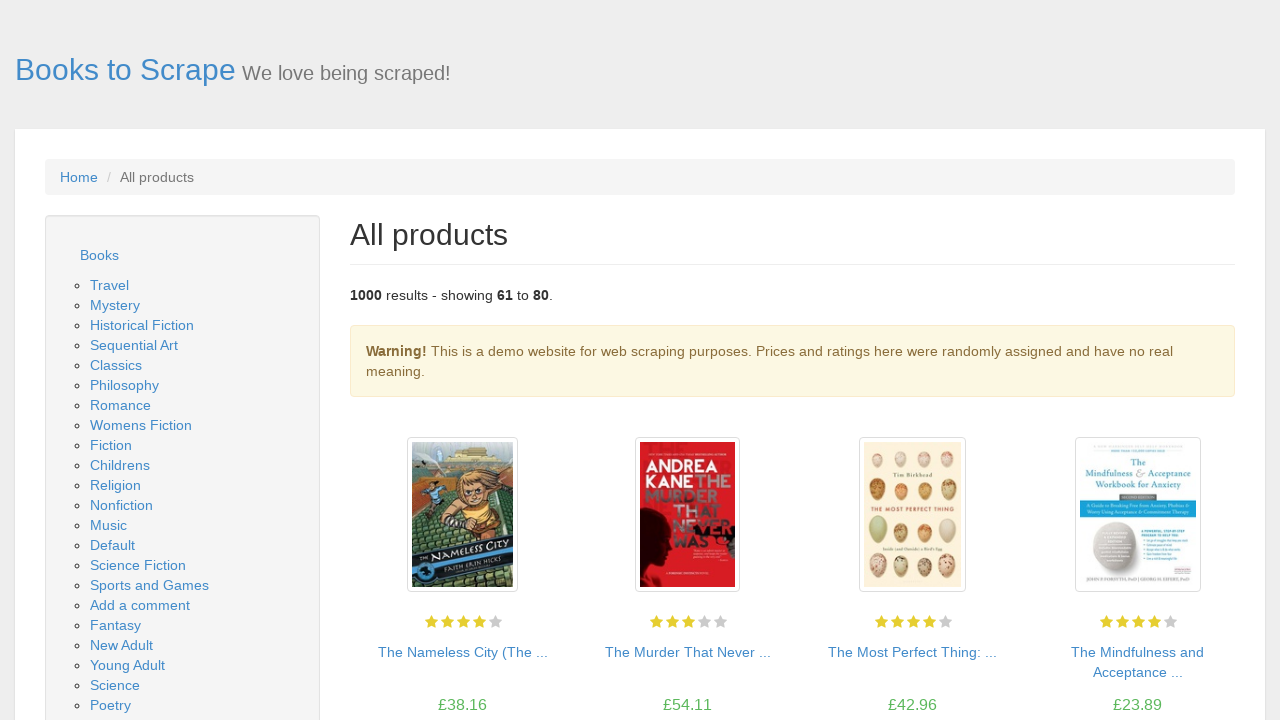

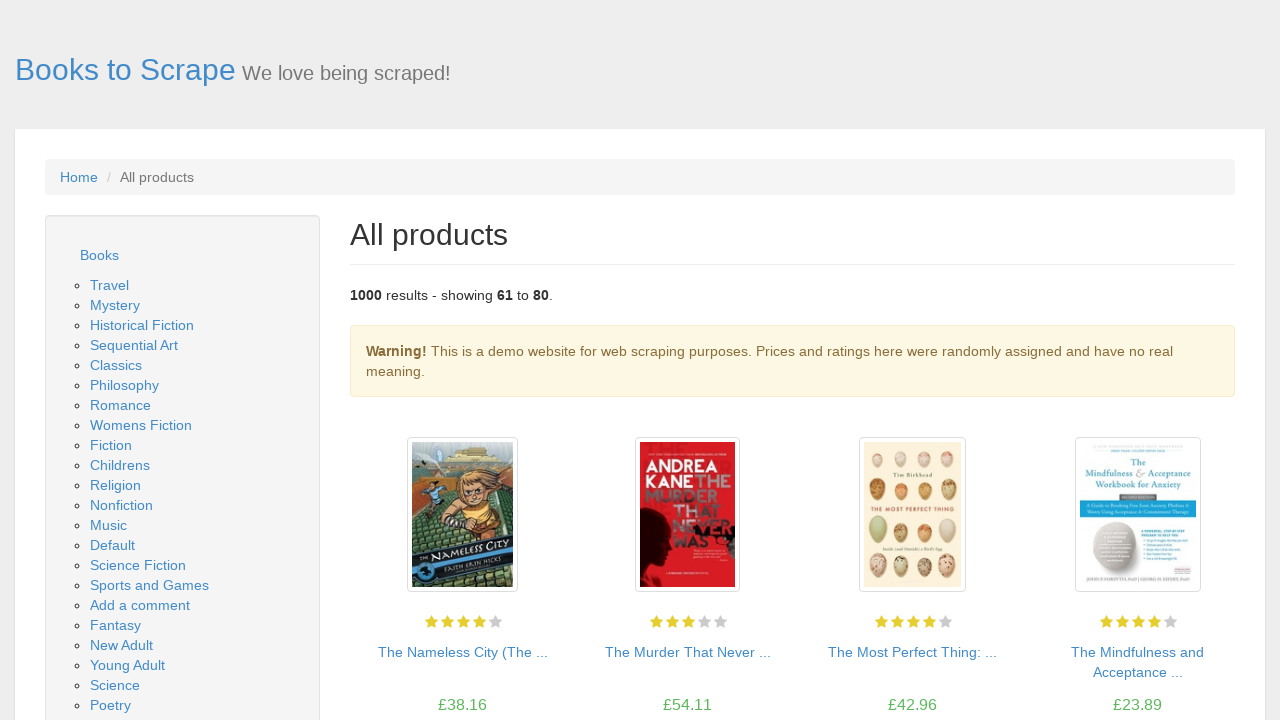